Tests dynamic controls on a page by interacting with checkboxes and enable/disable buttons, and entering text in dynamically enabled input fields

Starting URL: https://the-internet.herokuapp.com/dynamic_controls

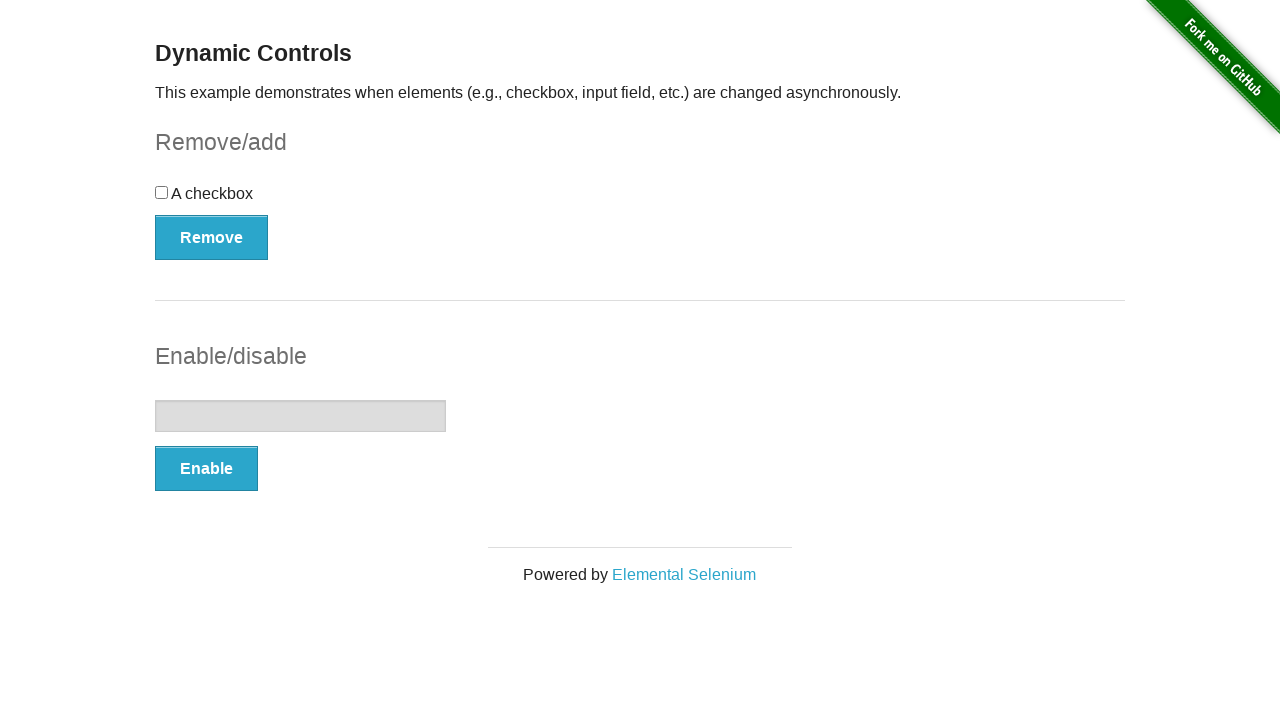

Clicked the checkbox to toggle its state at (162, 192) on #checkbox > input[type=checkbox]
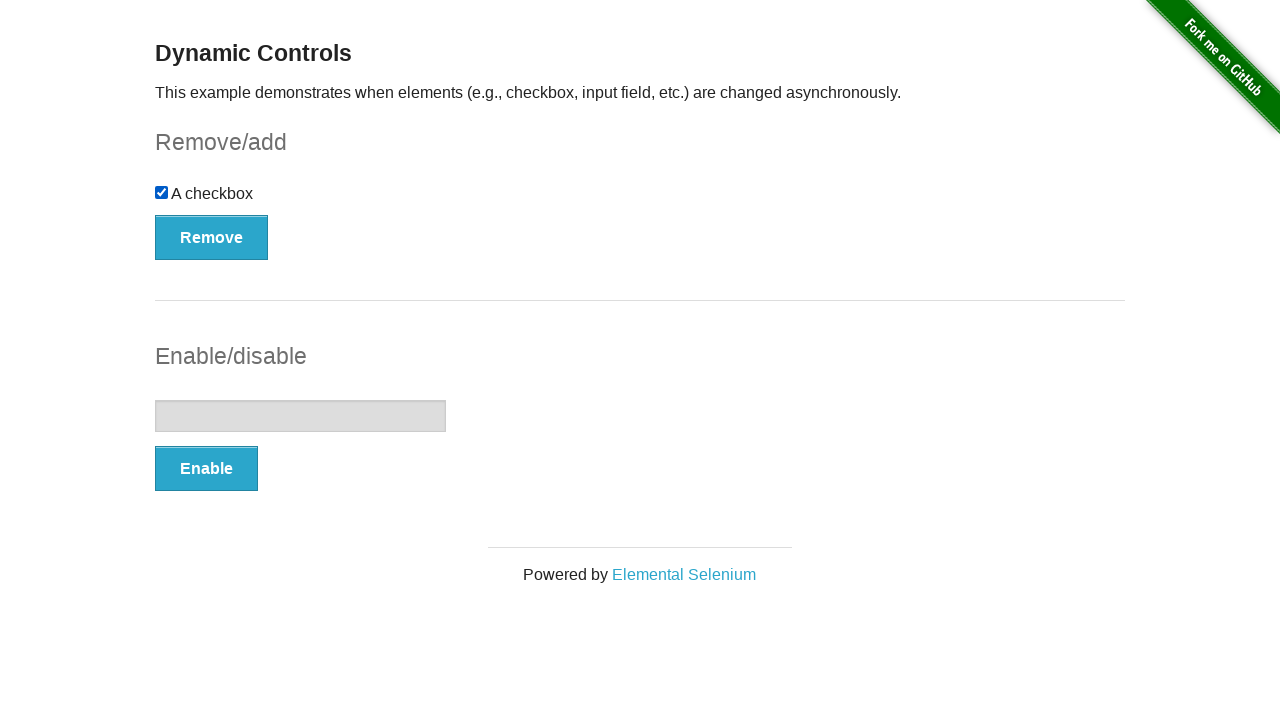

Clicked the checkbox again to toggle its state back at (162, 192) on #checkbox > input[type=checkbox]
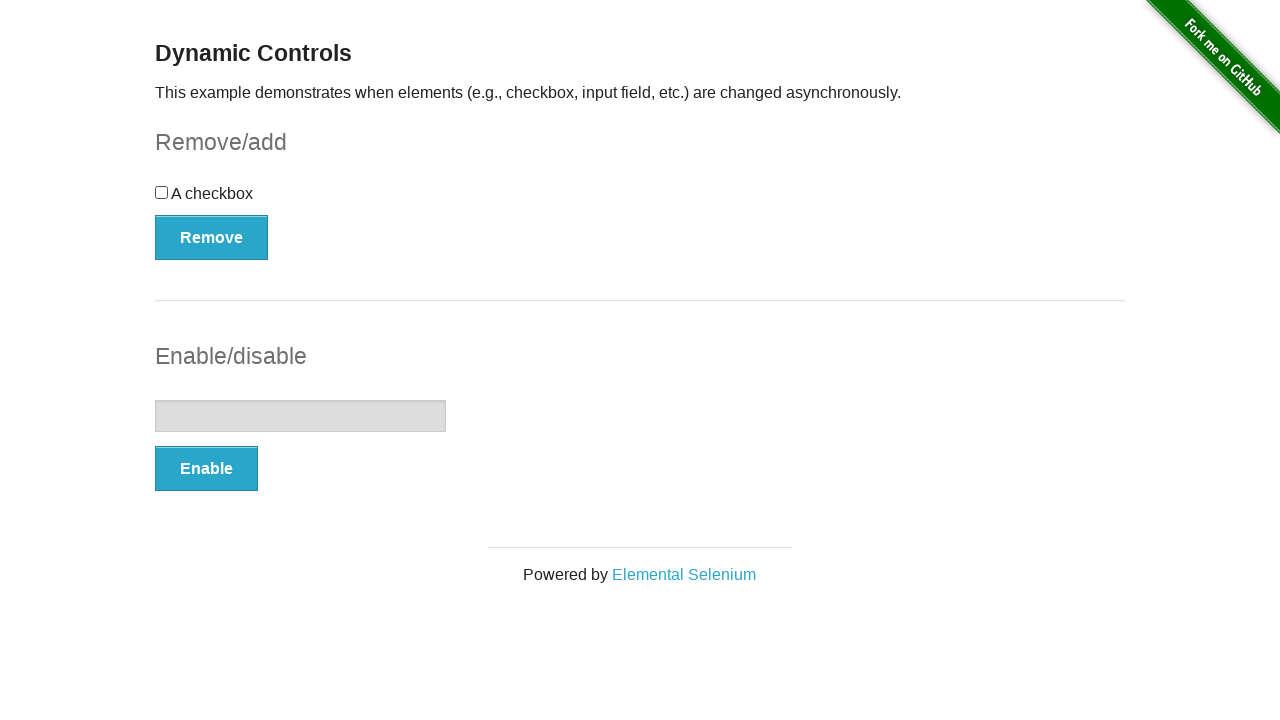

Waited for checkbox to be attached to DOM
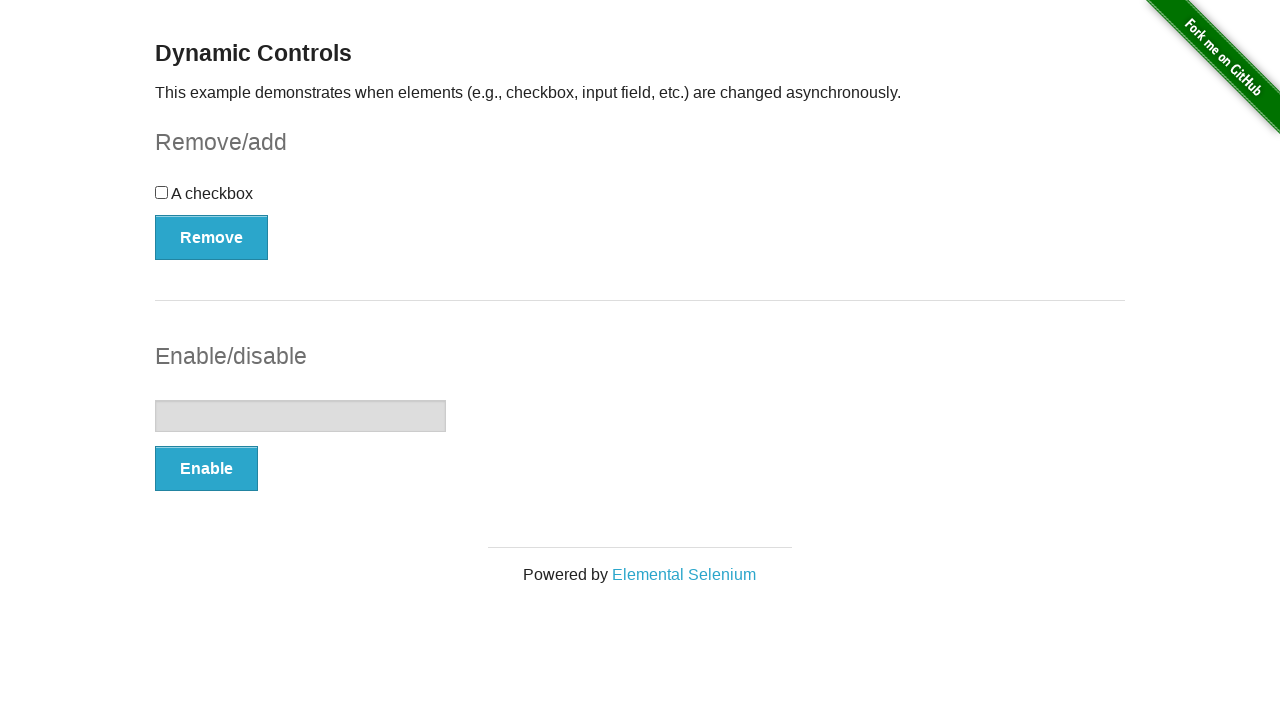

Clicked the checkbox for the third time at (162, 192) on #checkbox > input[type=checkbox]
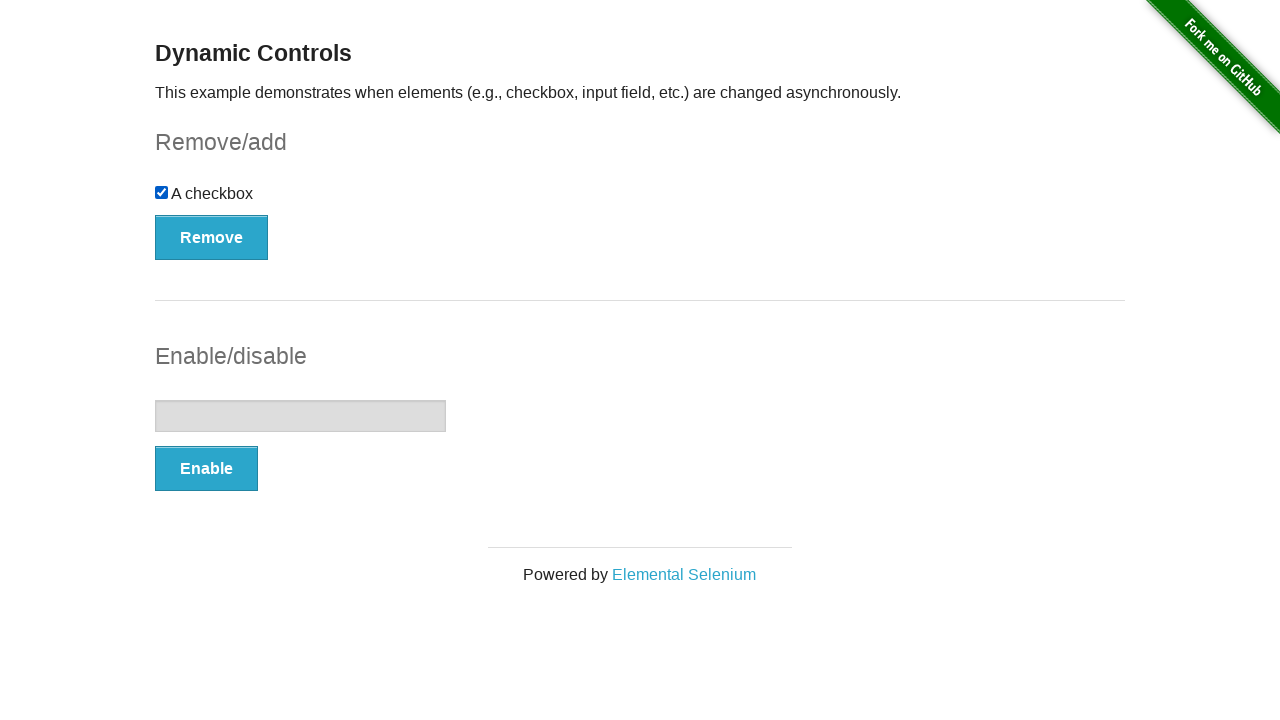

Clicked the enable/disable button to enable the input field at (206, 469) on #input-example > button
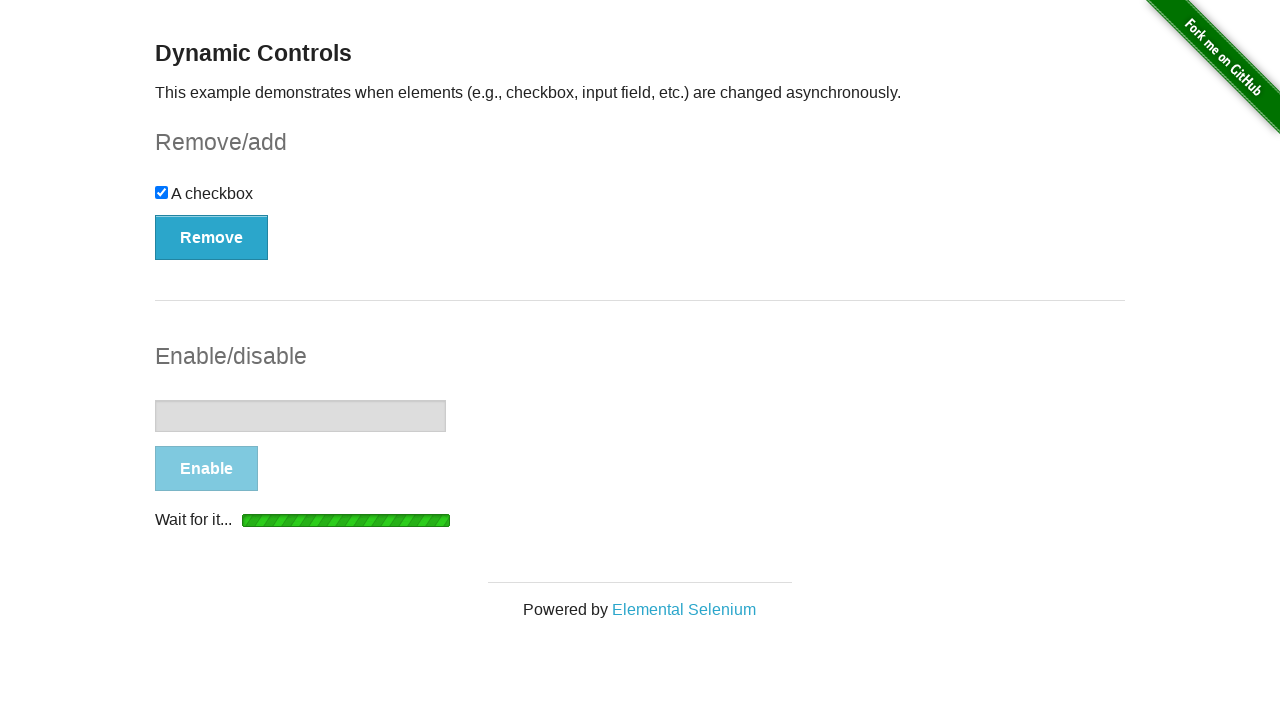

Waited for enable/disable button to be ready after state change
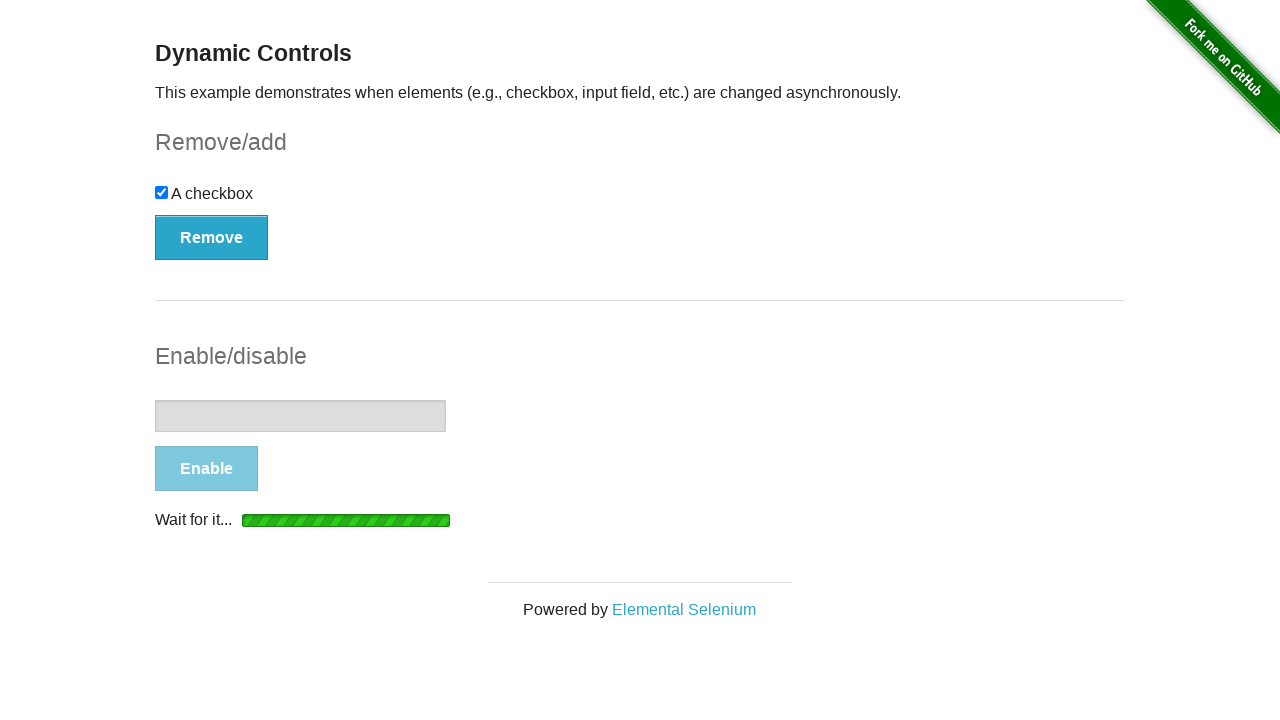

Filled the enabled input field with 'Platzi' on #input-example > input[type=text]
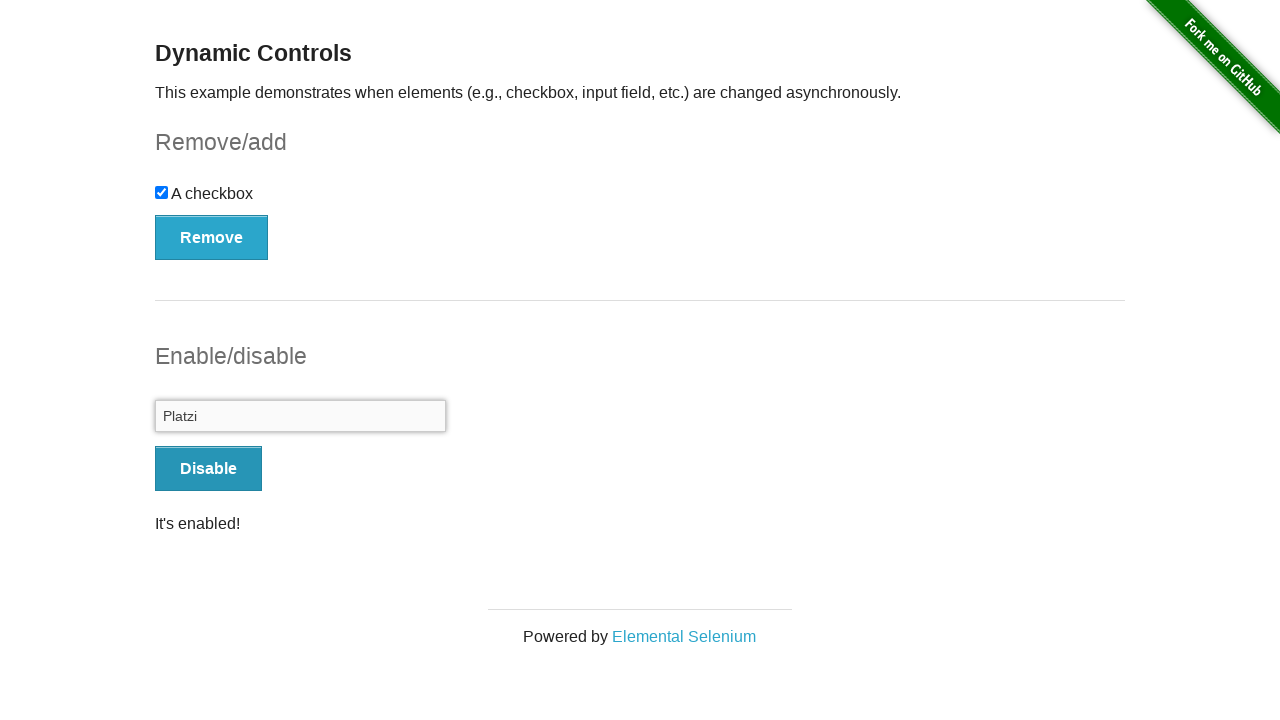

Clicked the enable/disable button again to disable the input field at (208, 469) on #input-example > button
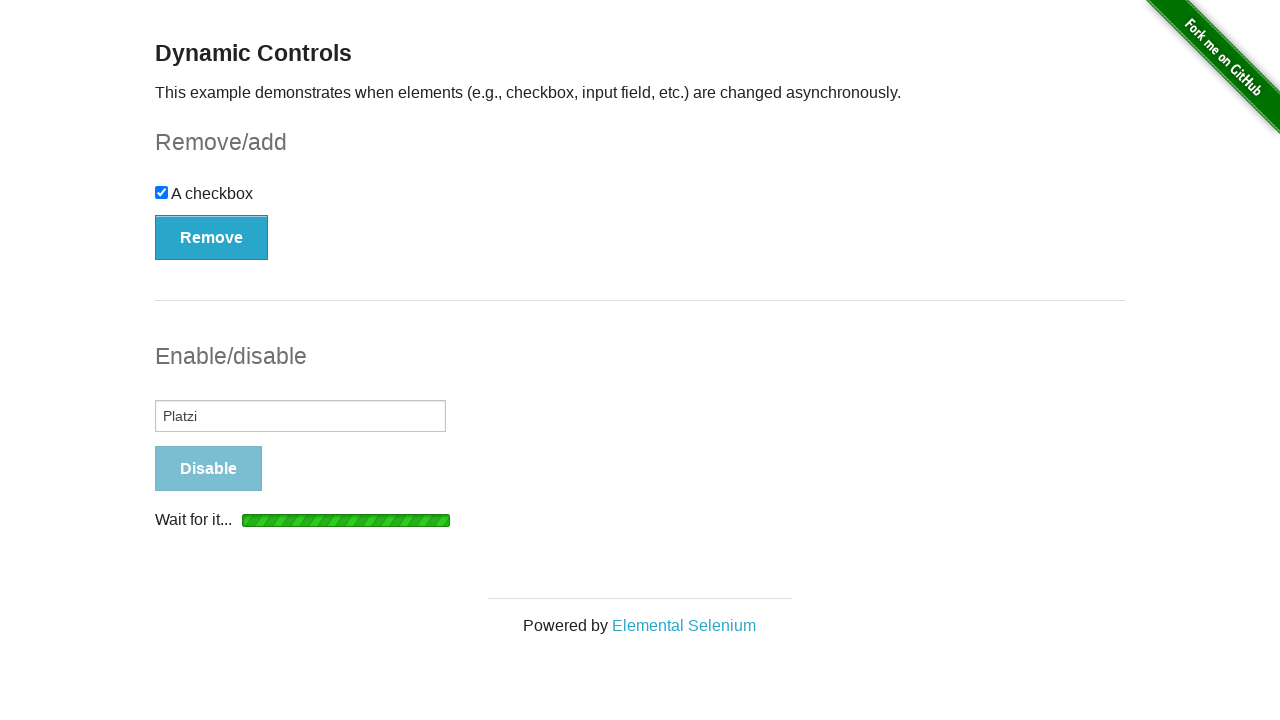

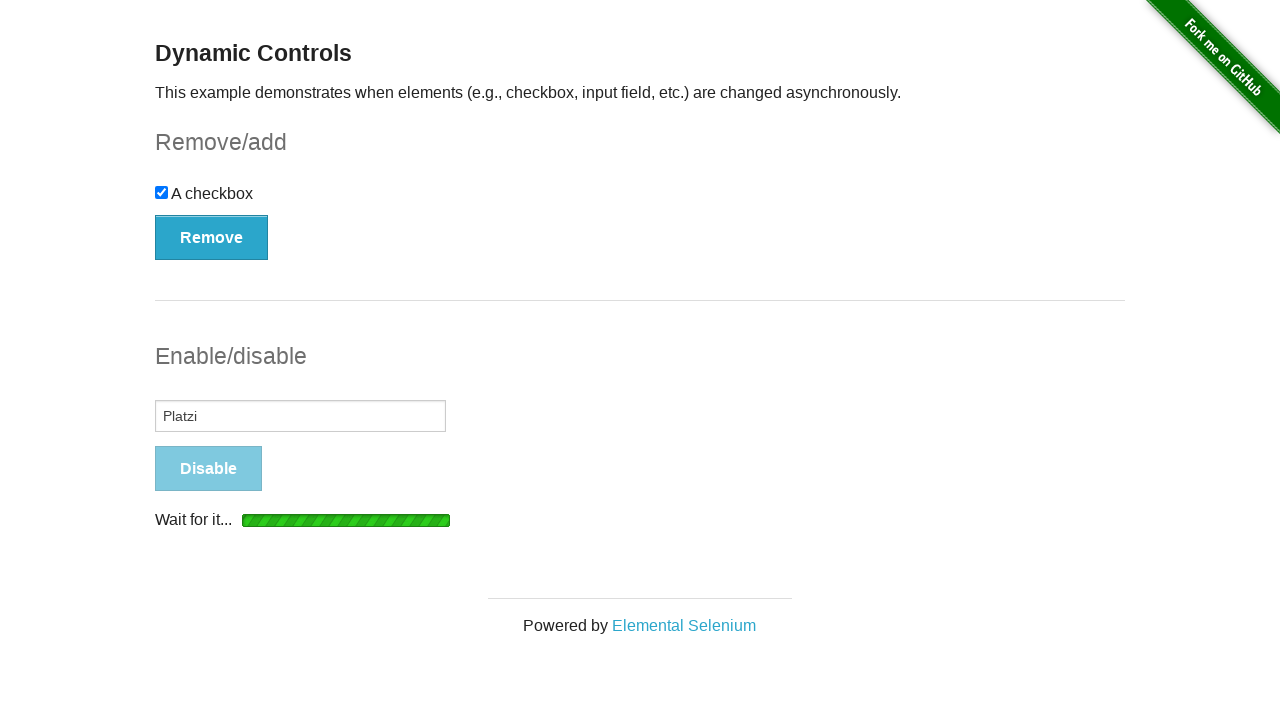